Tests retrieving window dimensions and scrolling based on calculated height

Starting URL: https://www.bankofamerica.com

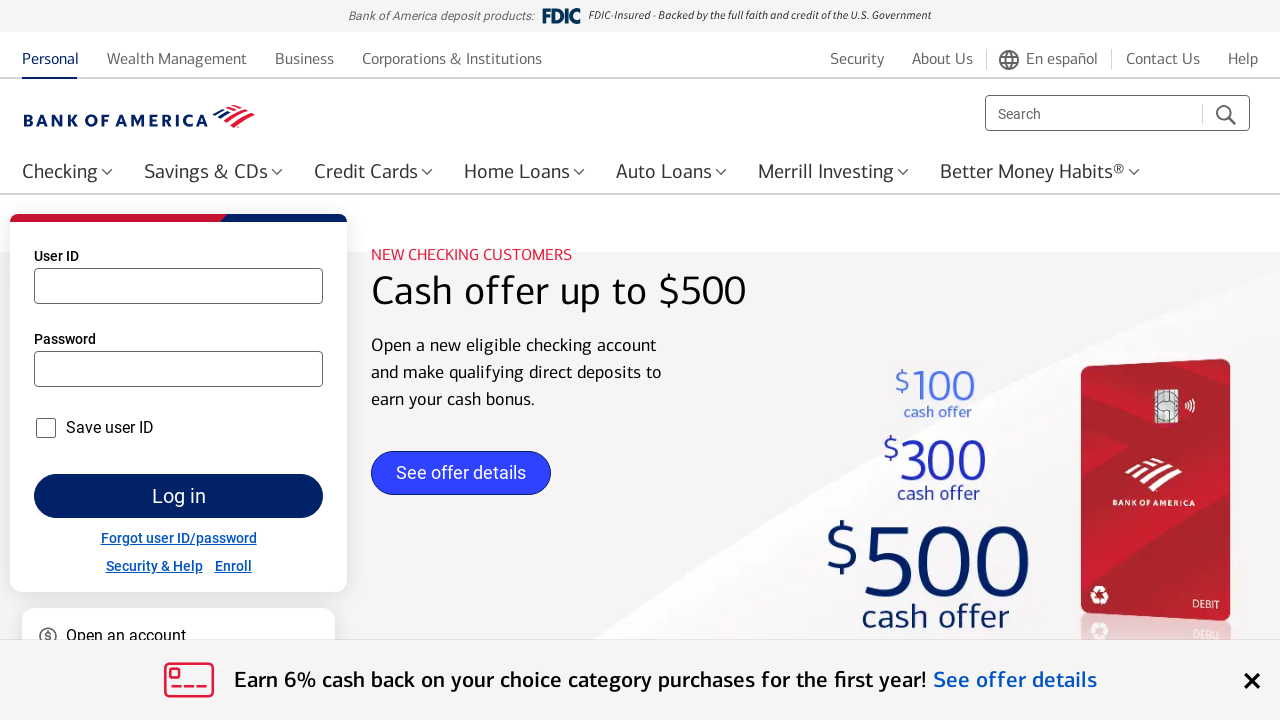

Retrieved window inner height
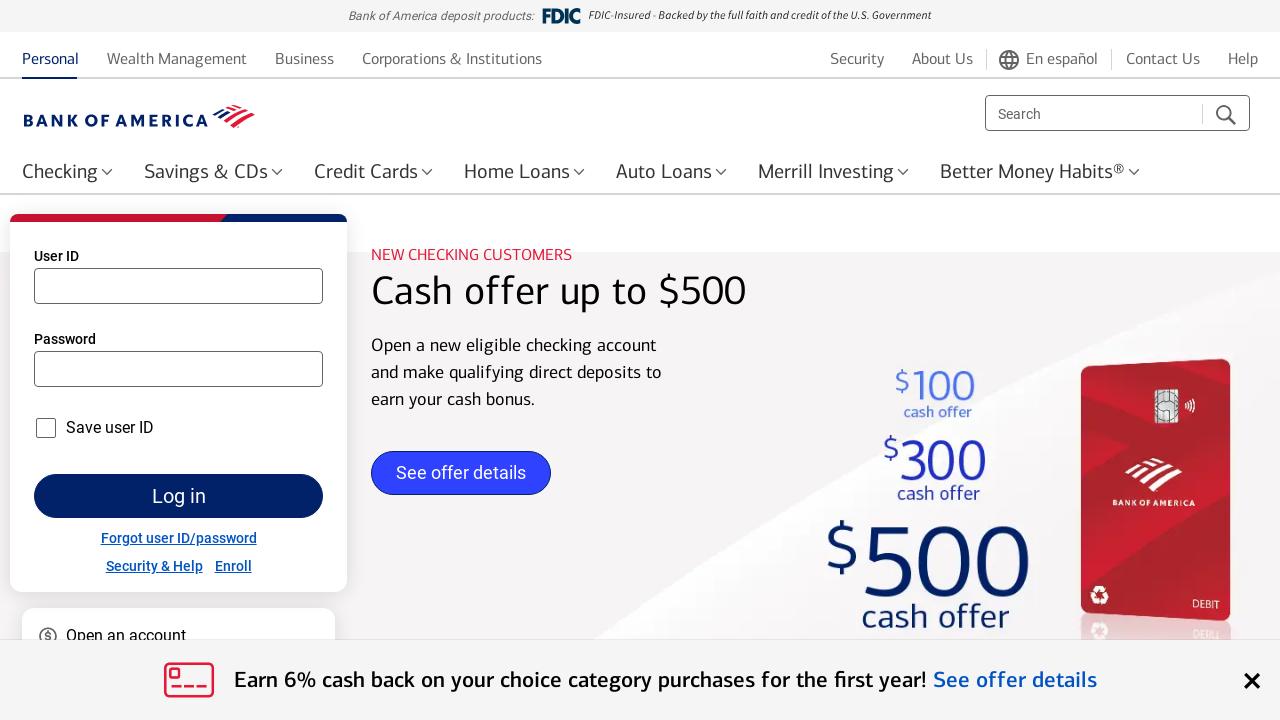

Retrieved window inner width
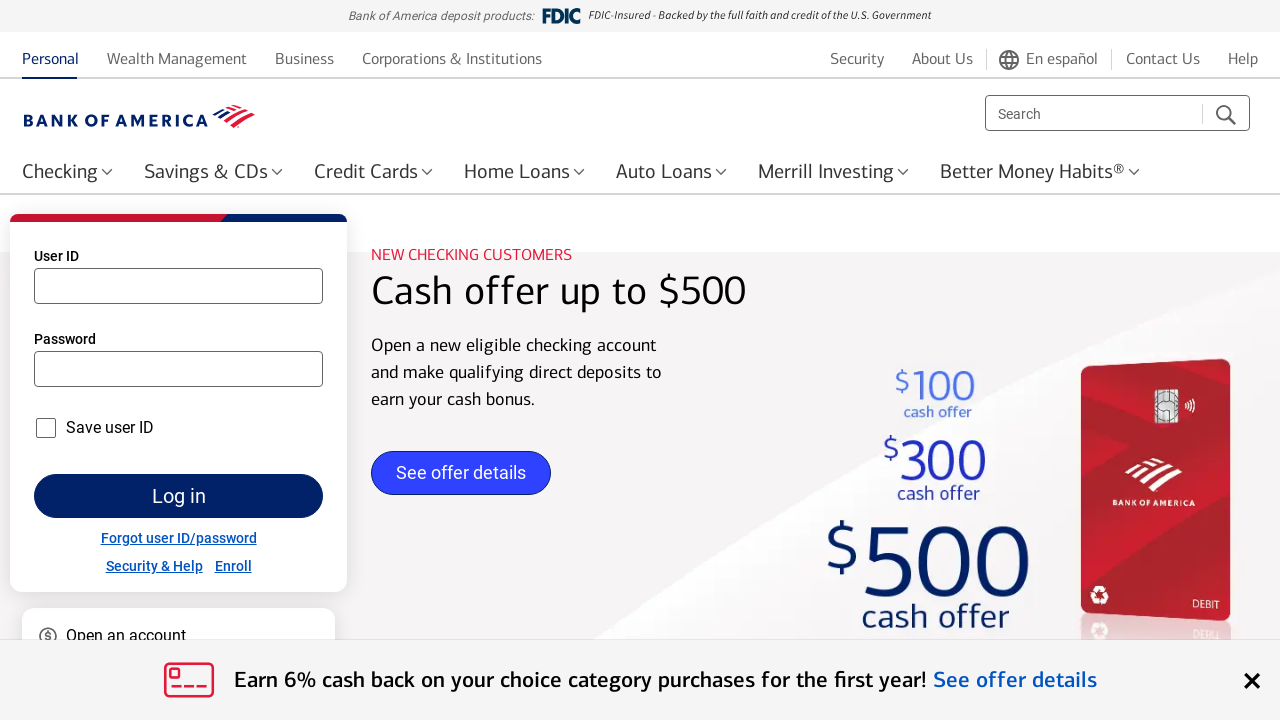

Scrolled down by 570 pixels based on calculated window height
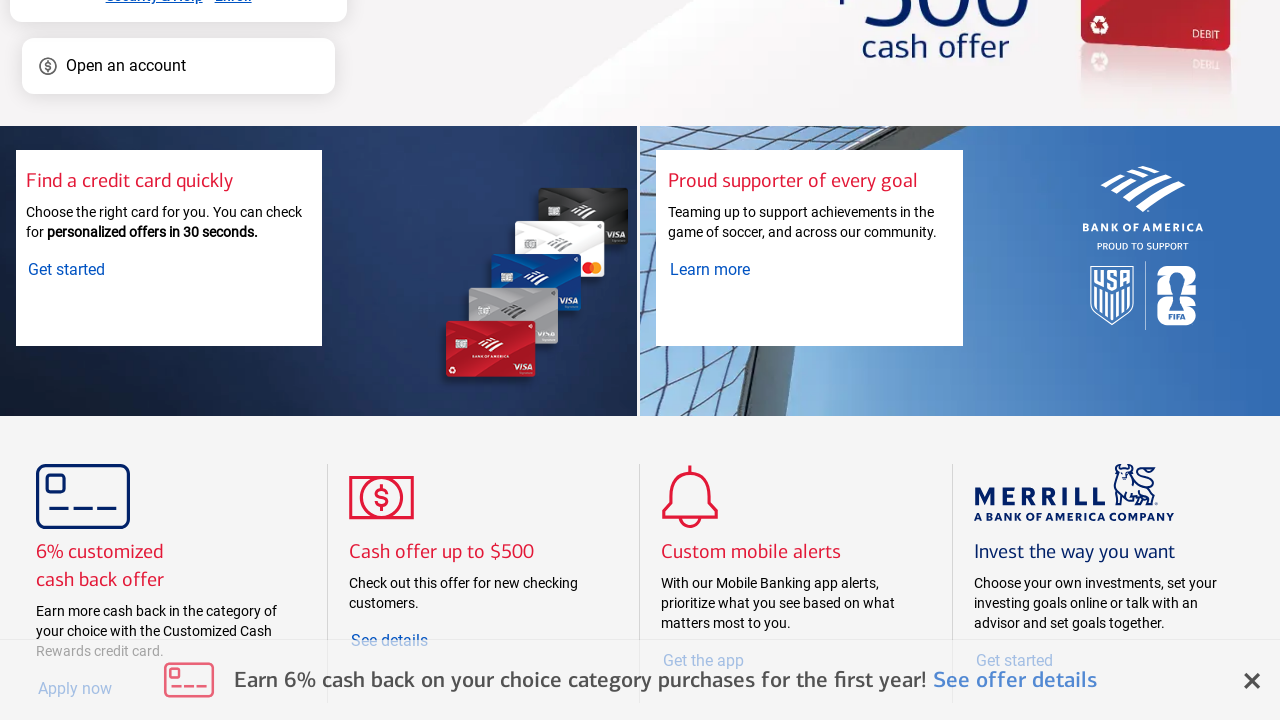

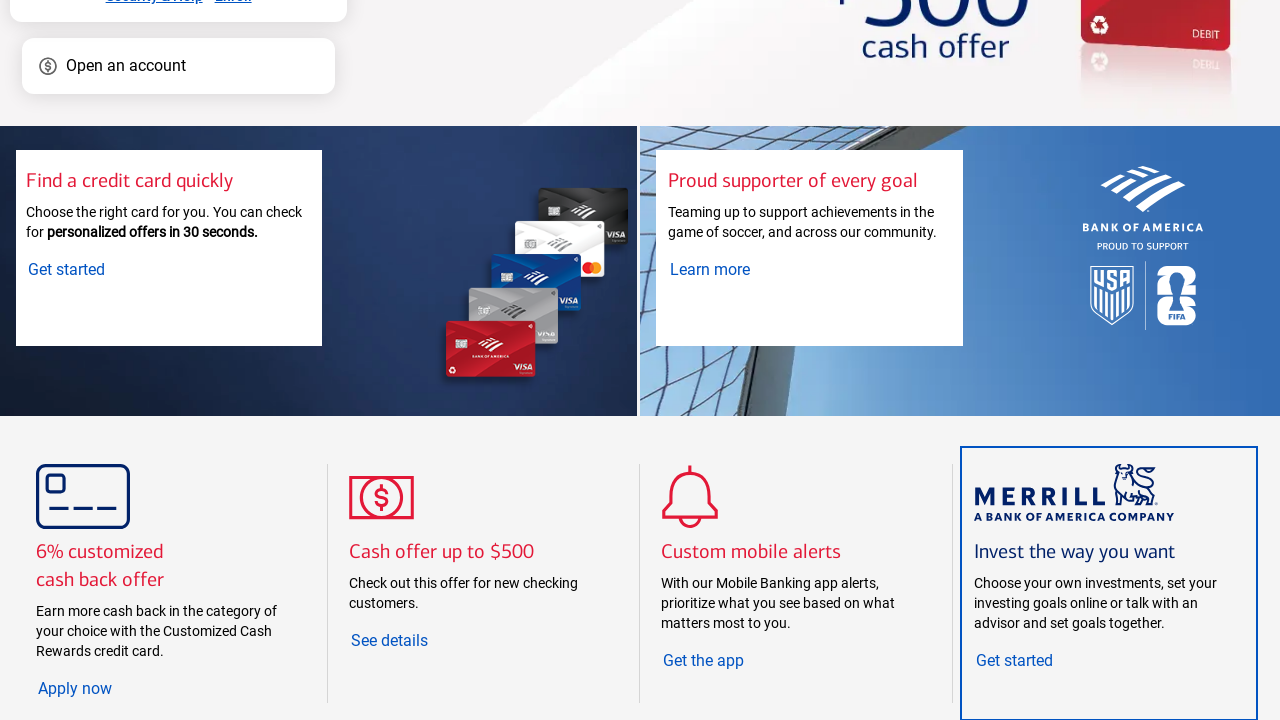